Tests the Add/Remove Elements functionality on The Internet Herokuapp by navigating to the site, clicking the Add/Remove Elements link, and clicking the Add Element button.

Starting URL: https://the-internet.herokuapp.com/

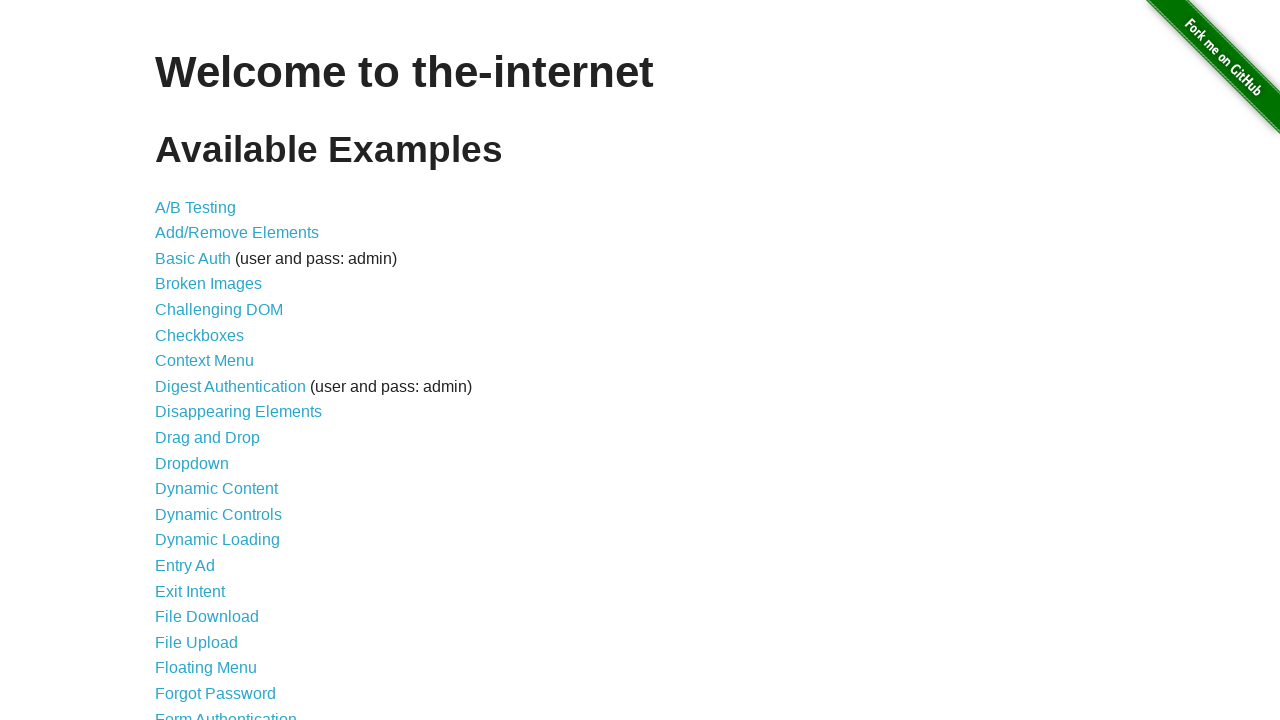

Clicked on Add/Remove Elements link at (237, 233) on xpath=//a[normalize-space()='Add/Remove Elements']
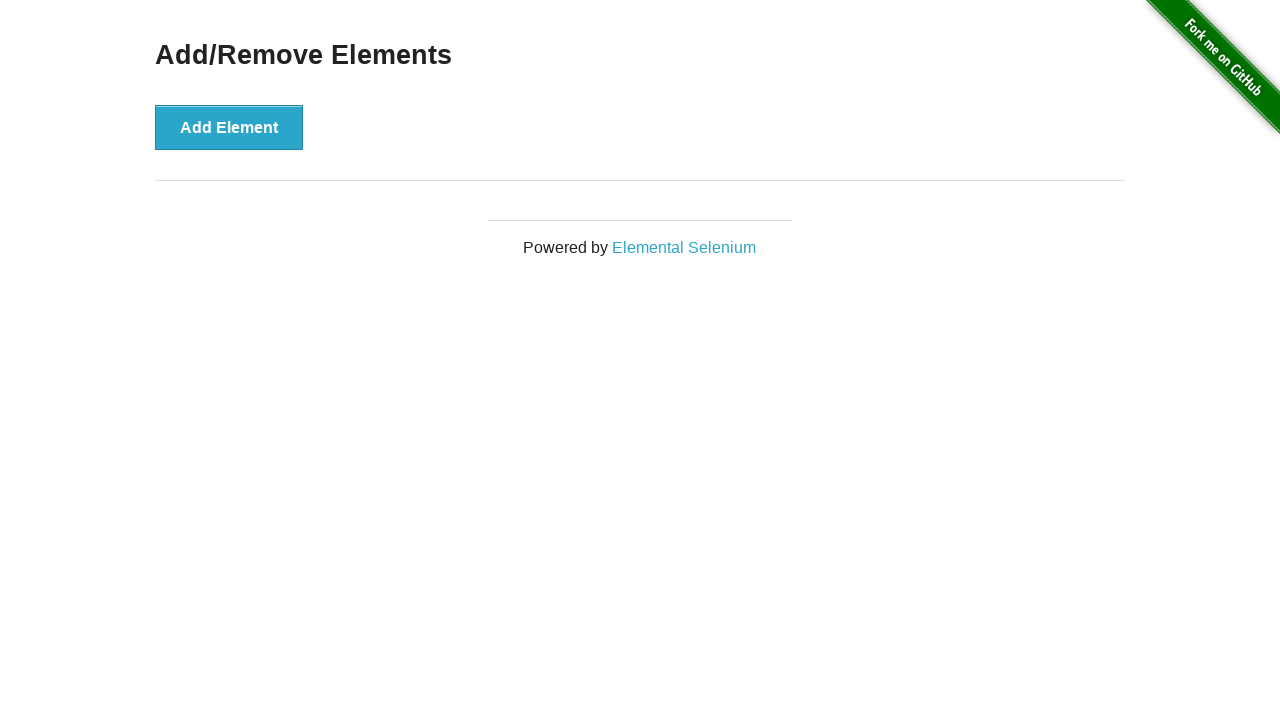

Clicked Add Element button at (229, 127) on xpath=//button[@onclick='addElement()']
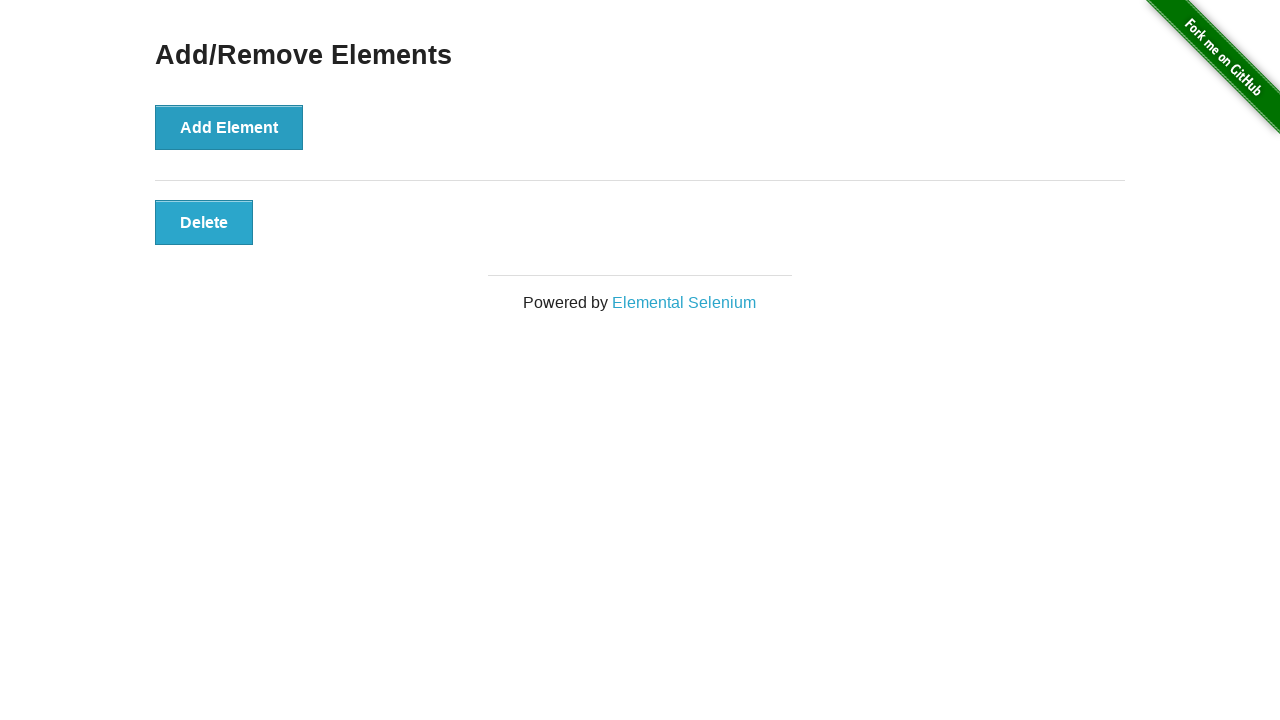

Delete button appeared after adding an element
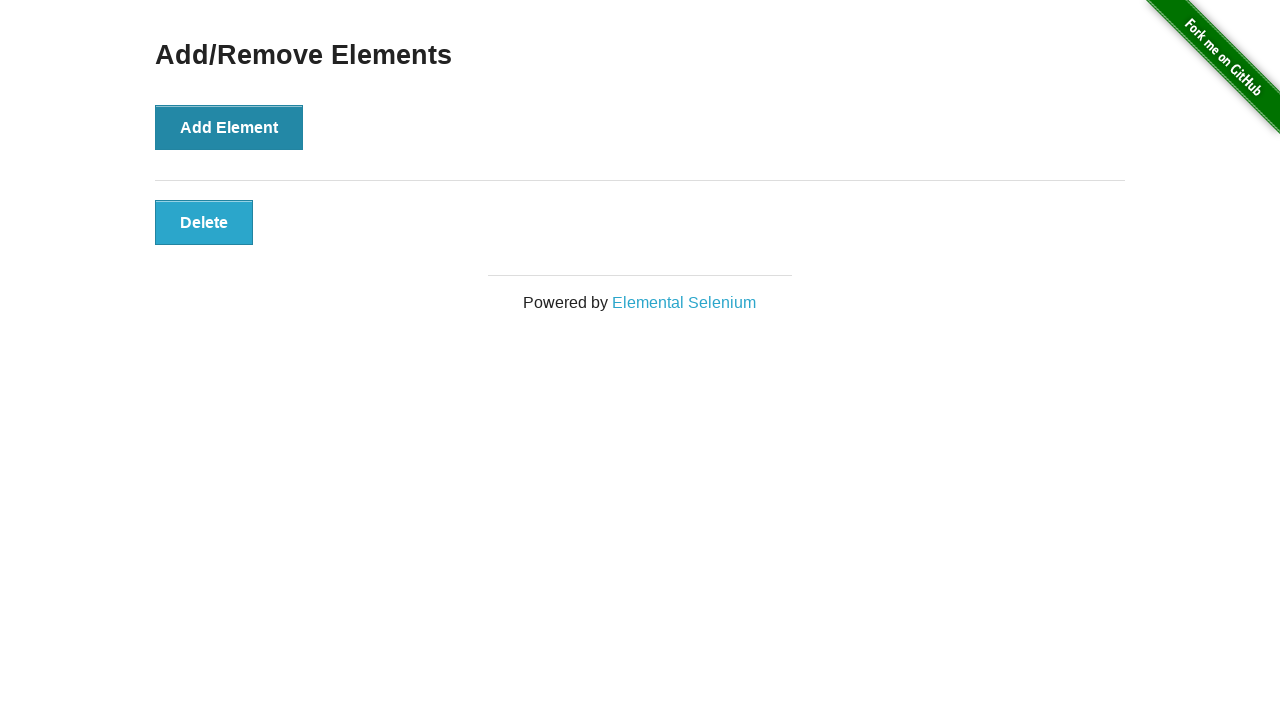

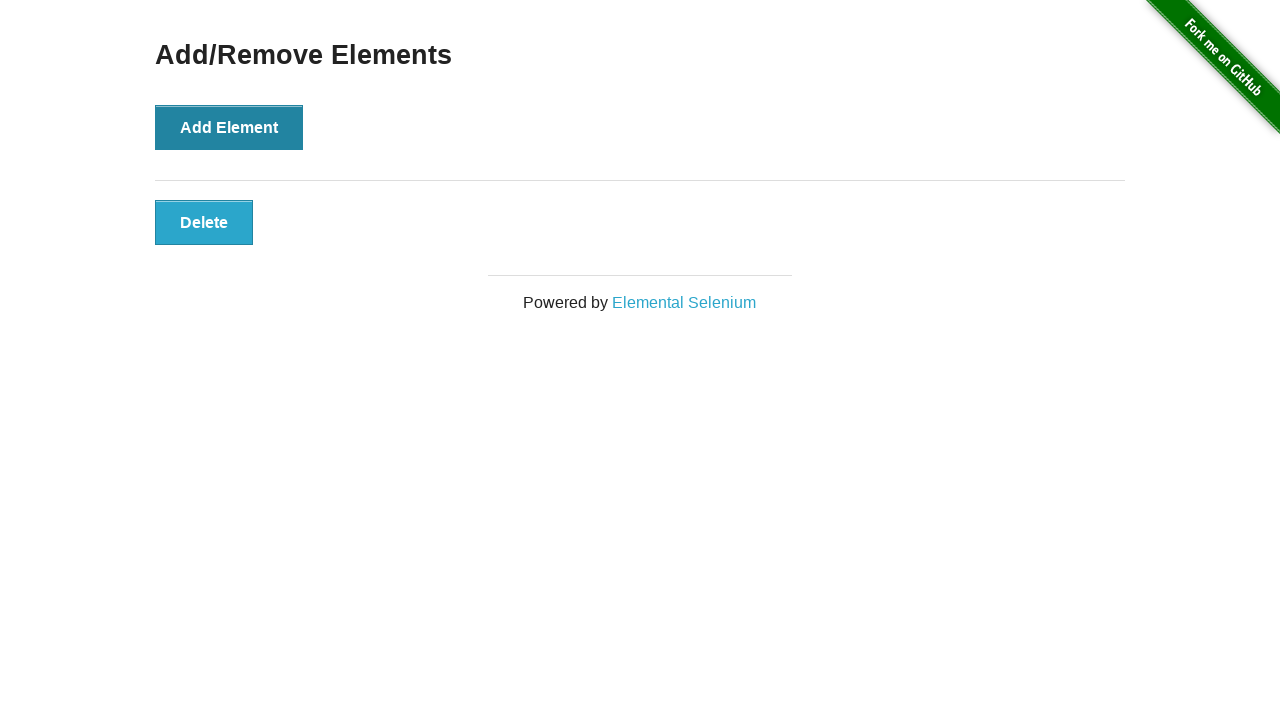